Tests navigation through frames by clicking on Frames link, then Nested Frames, switching to a frame and reading content from it

Starting URL: https://the-internet.herokuapp.com

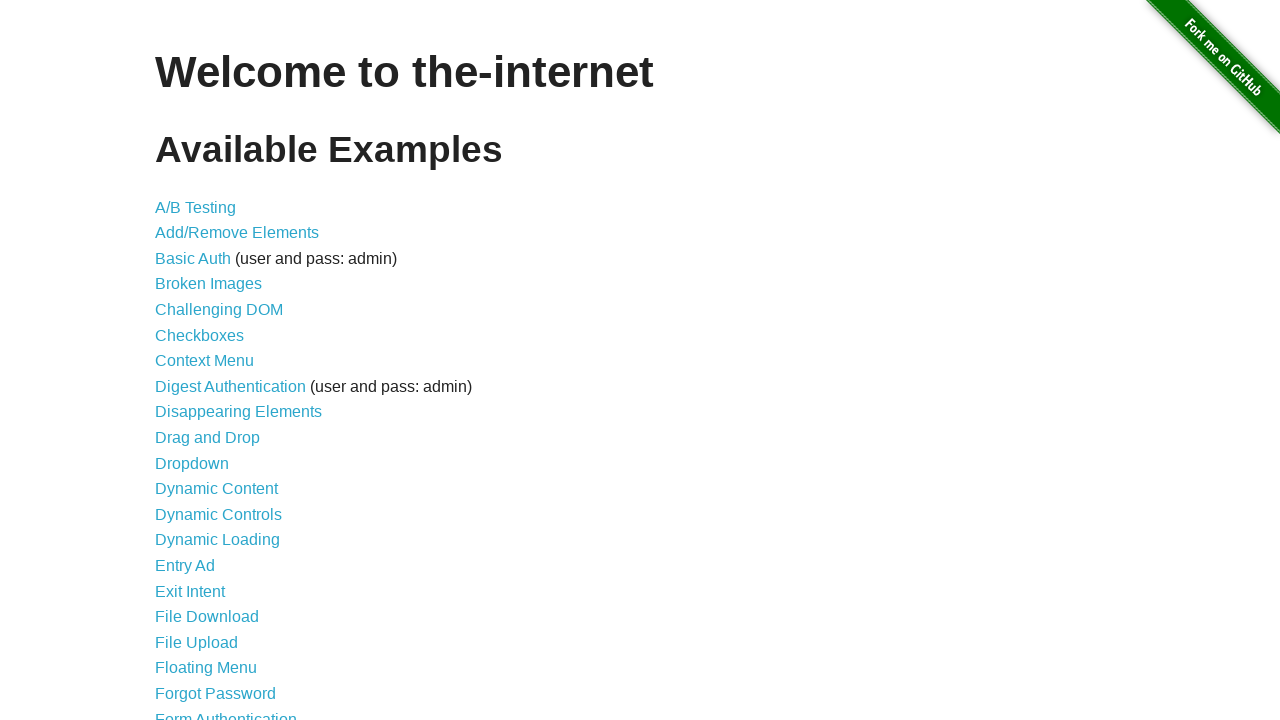

Clicked on Frames link at (182, 361) on text=Frames
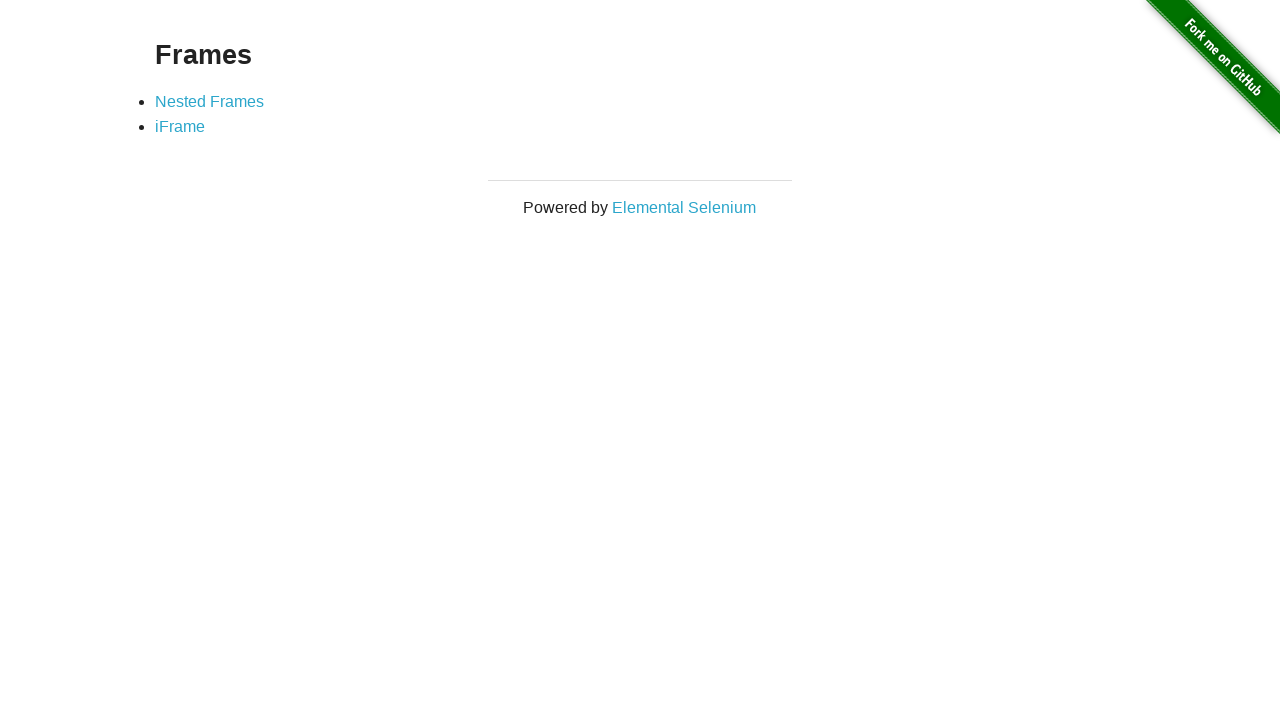

Clicked on Nested Frames link at (210, 101) on text=Nested Frames
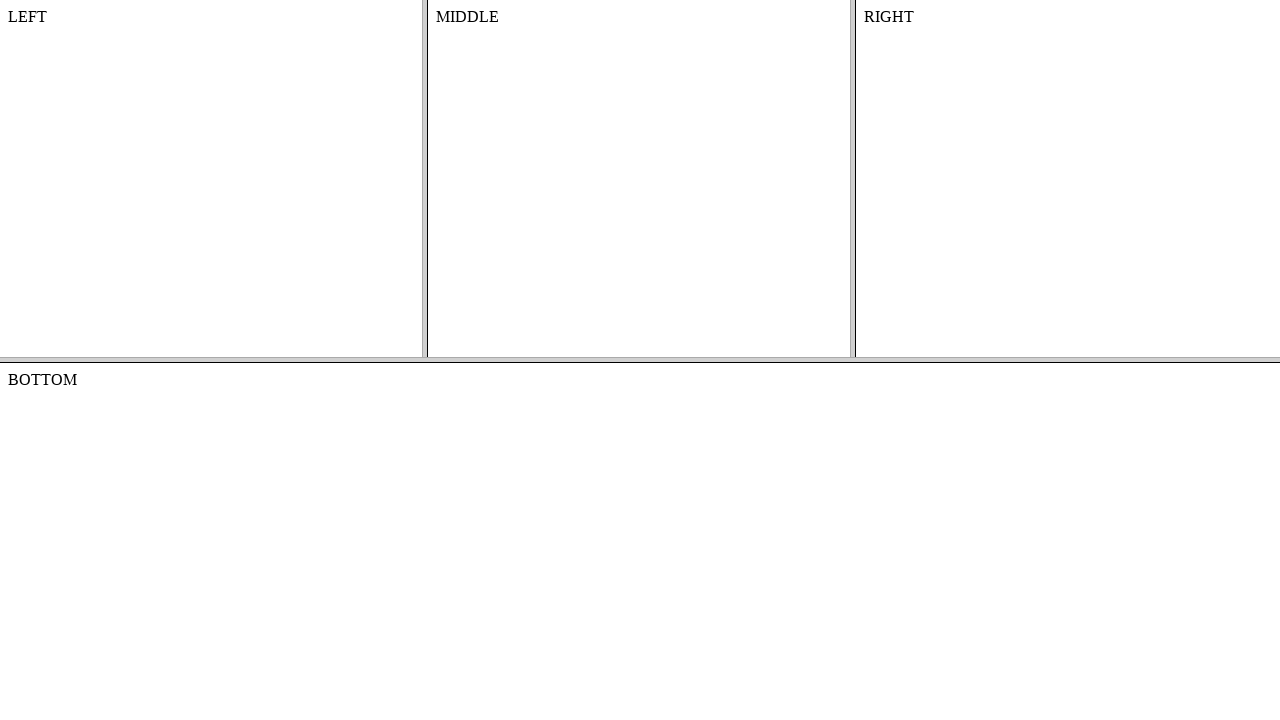

Located frame-bottom element
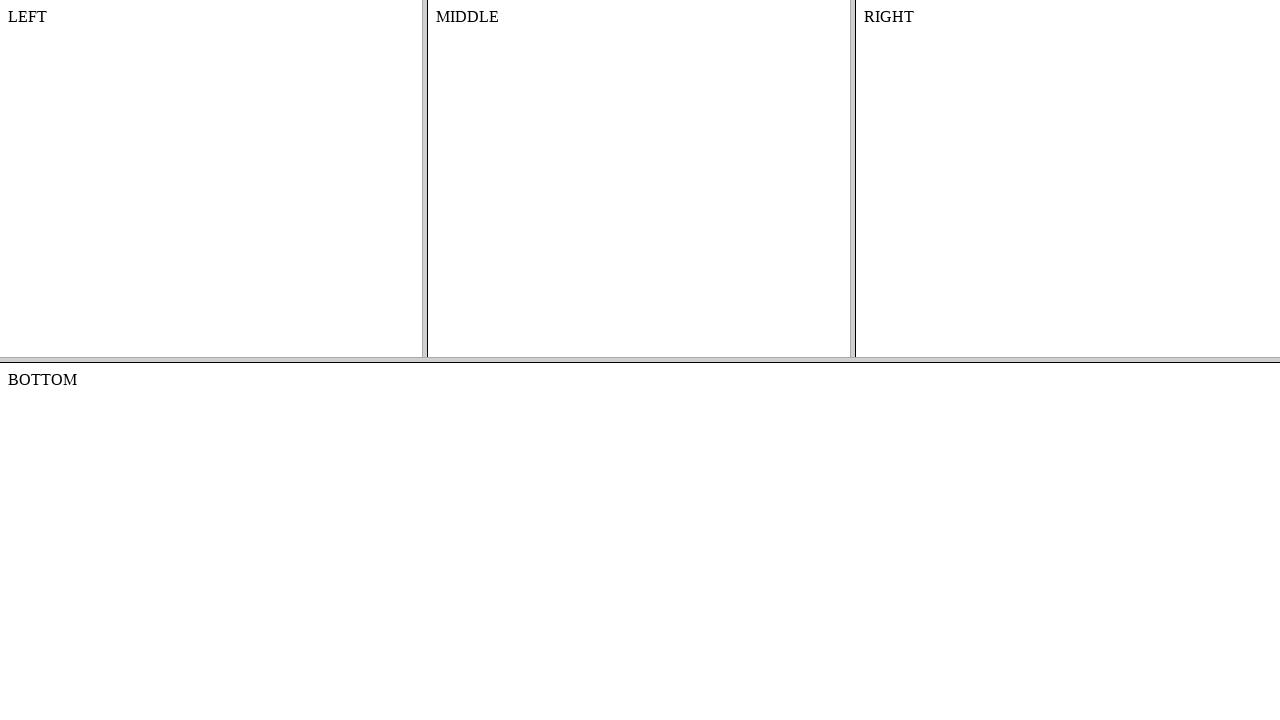

Retrieved text content from frame-bottom: BOTTOM

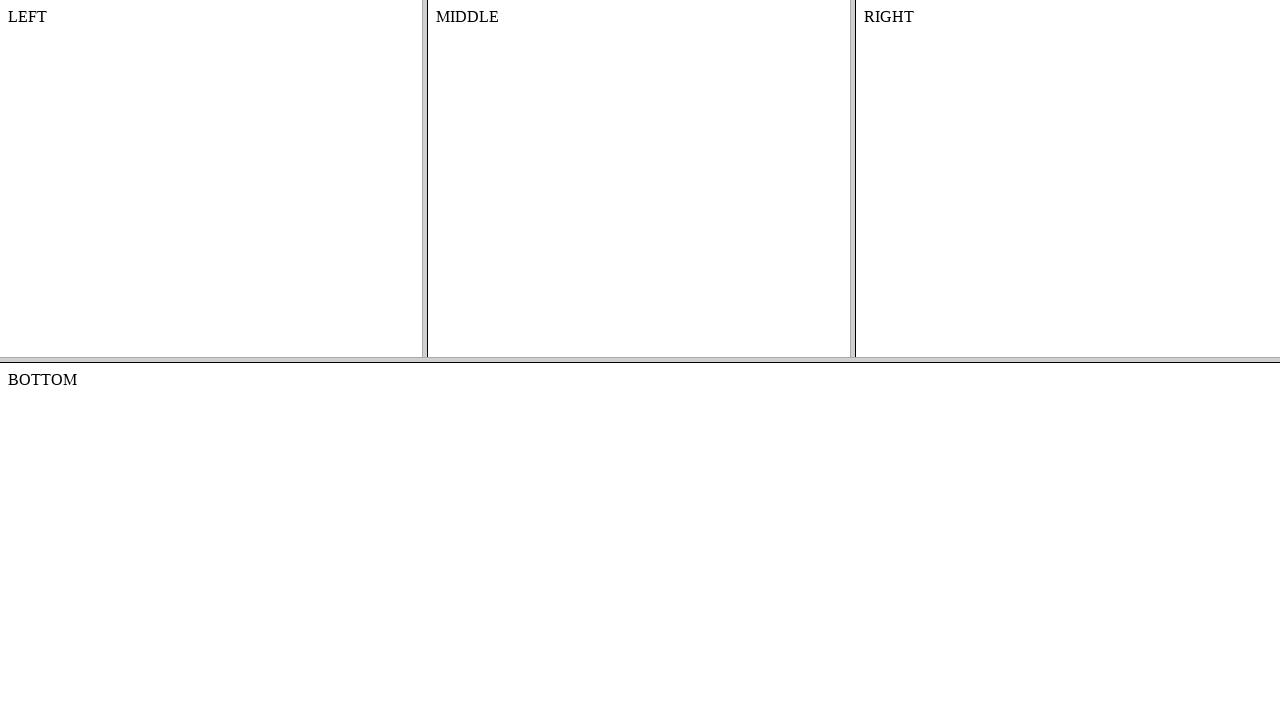

Printed frame content to console
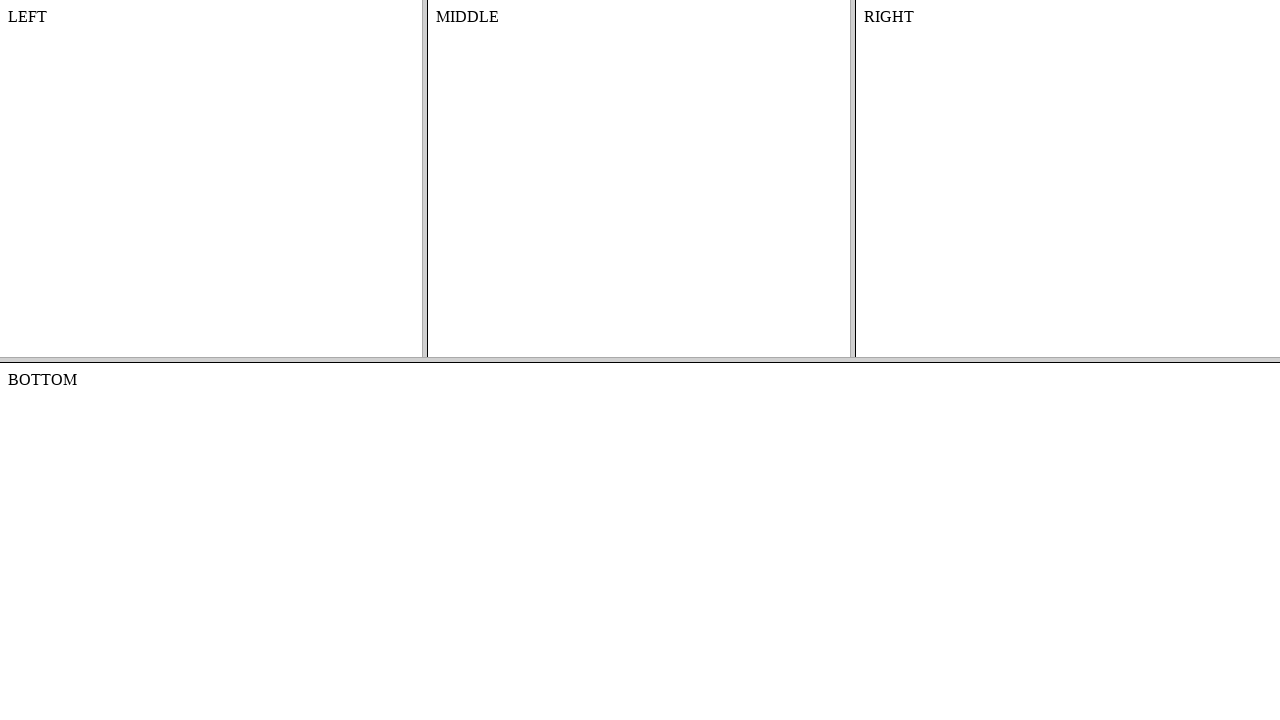

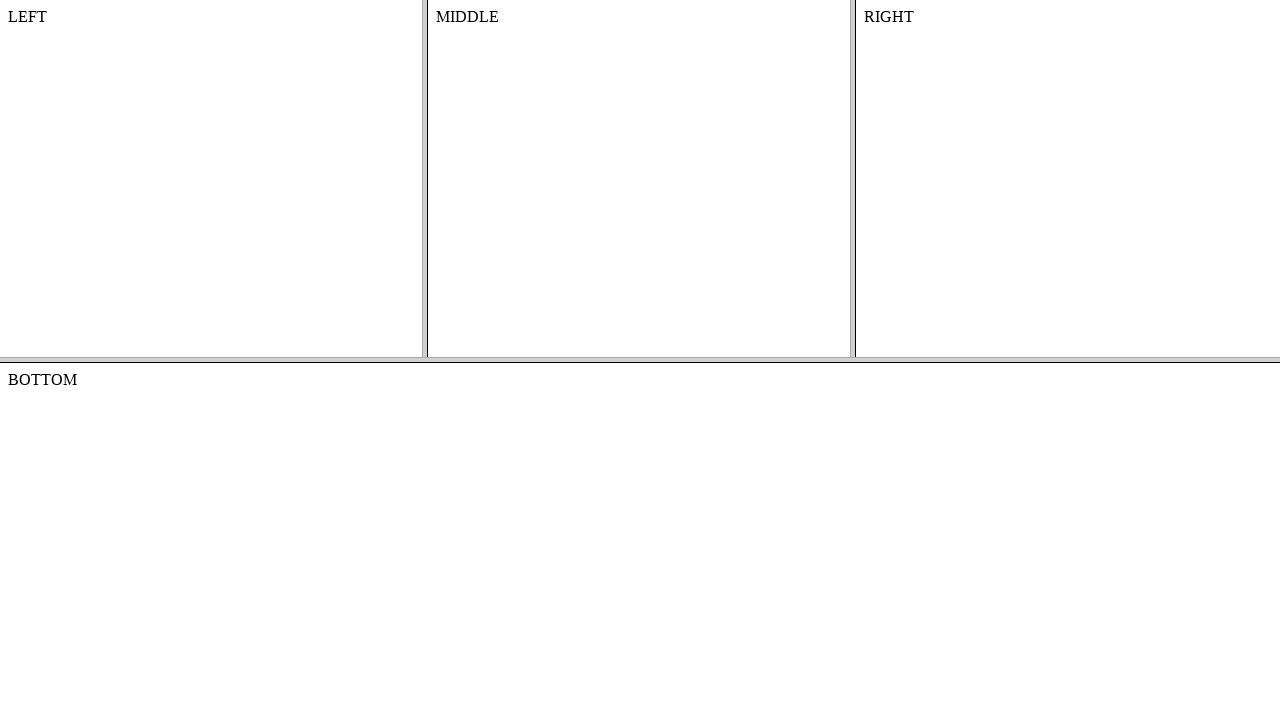